Tests opting out of A/B tests by adding an opt-out cookie on the main page before navigating to the A/B test page

Starting URL: http://the-internet.herokuapp.com

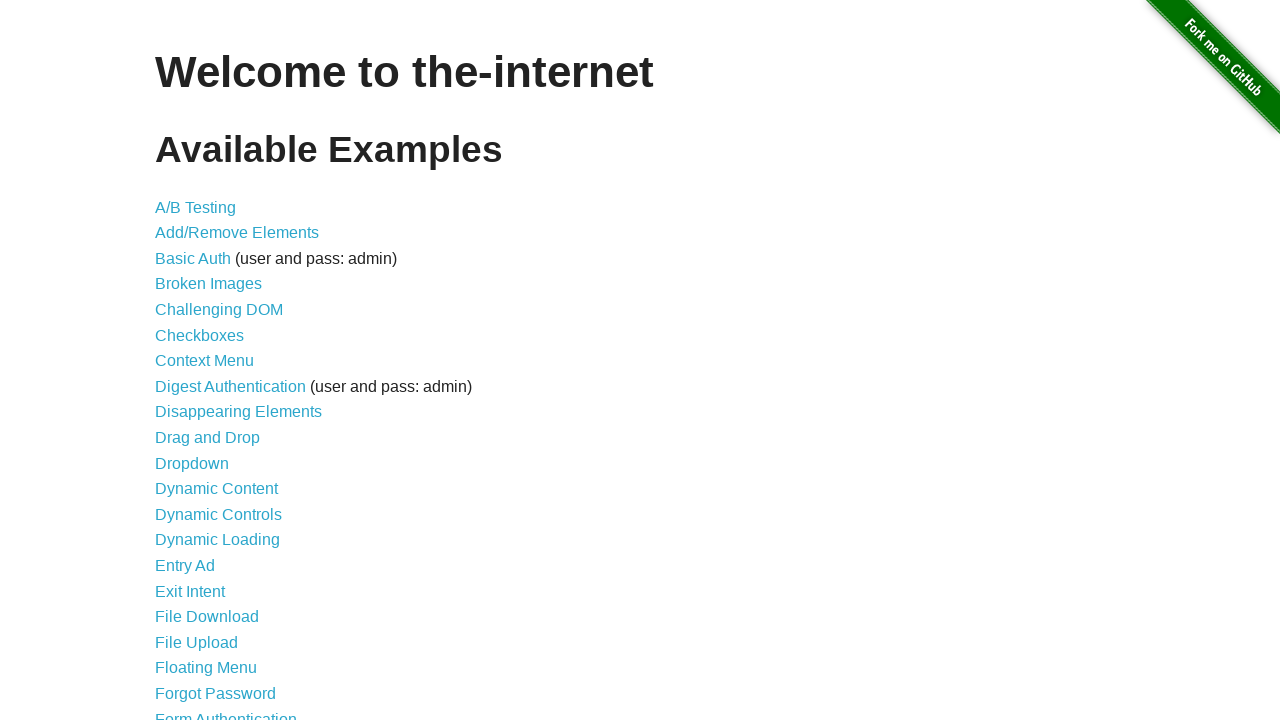

Added optimizelyOptOut cookie to opt out of A/B tests
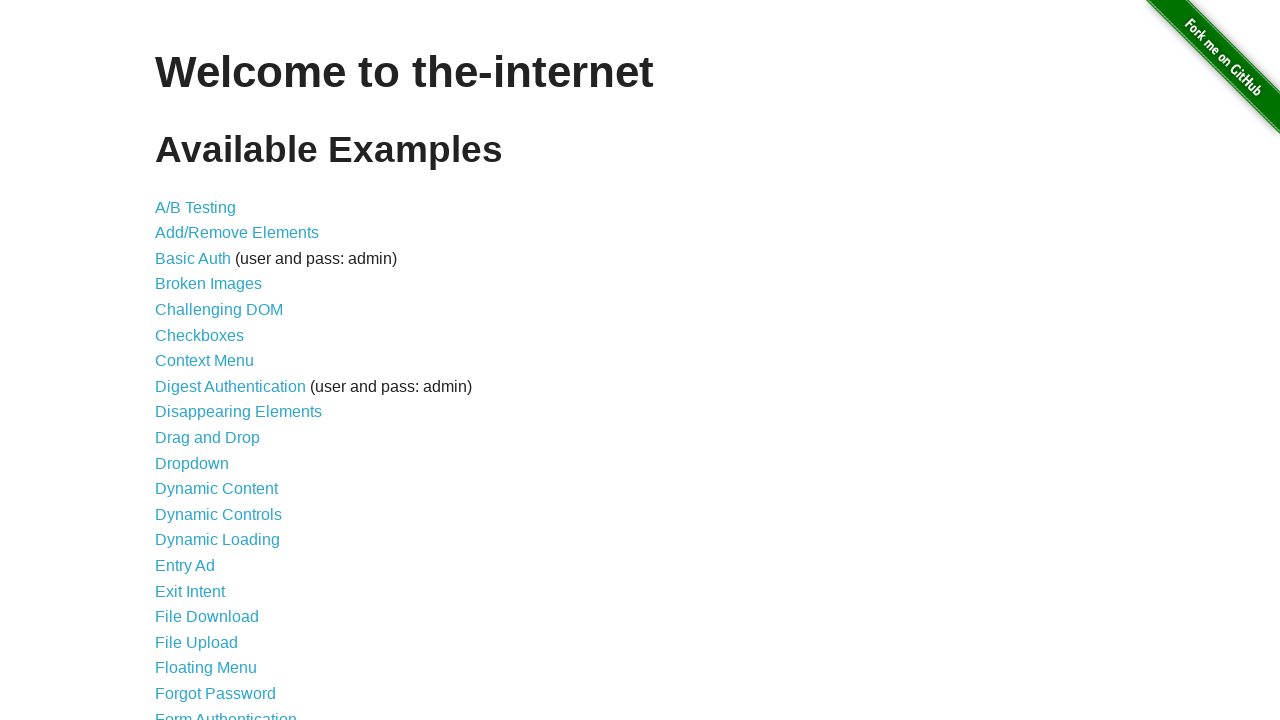

Navigated to A/B test page at http://the-internet.herokuapp.com/abtest
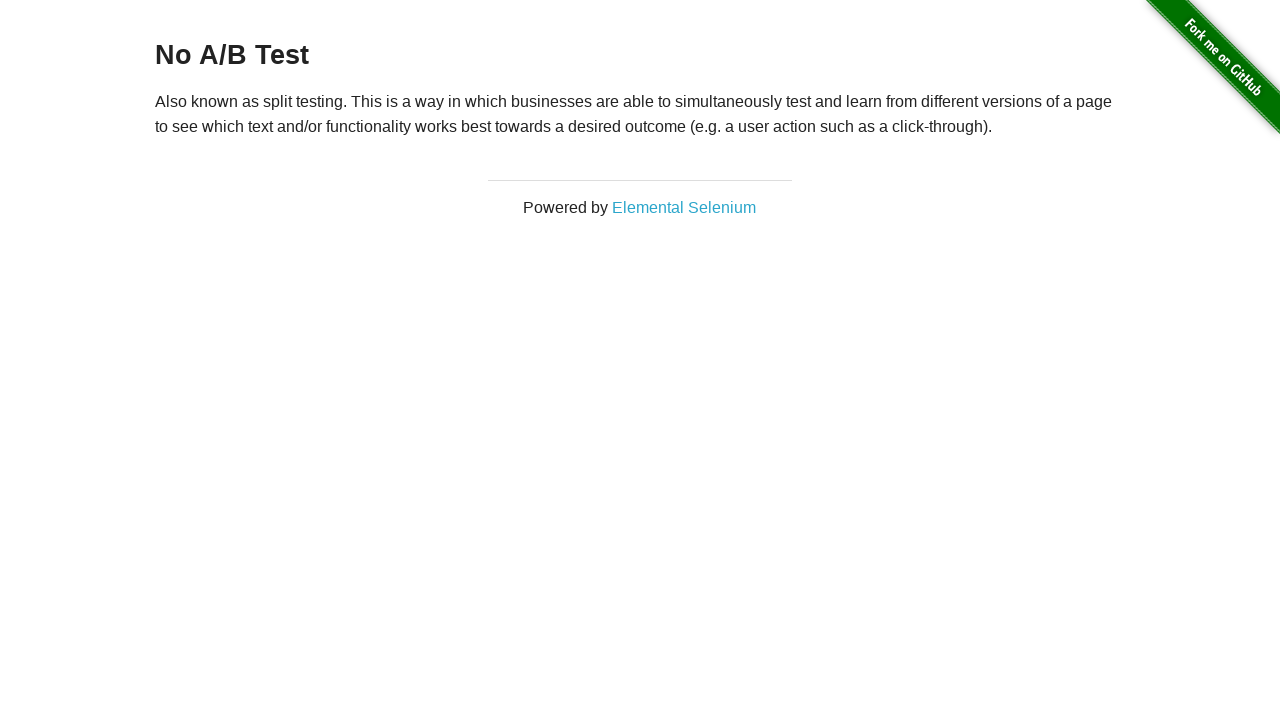

Retrieved heading text from page
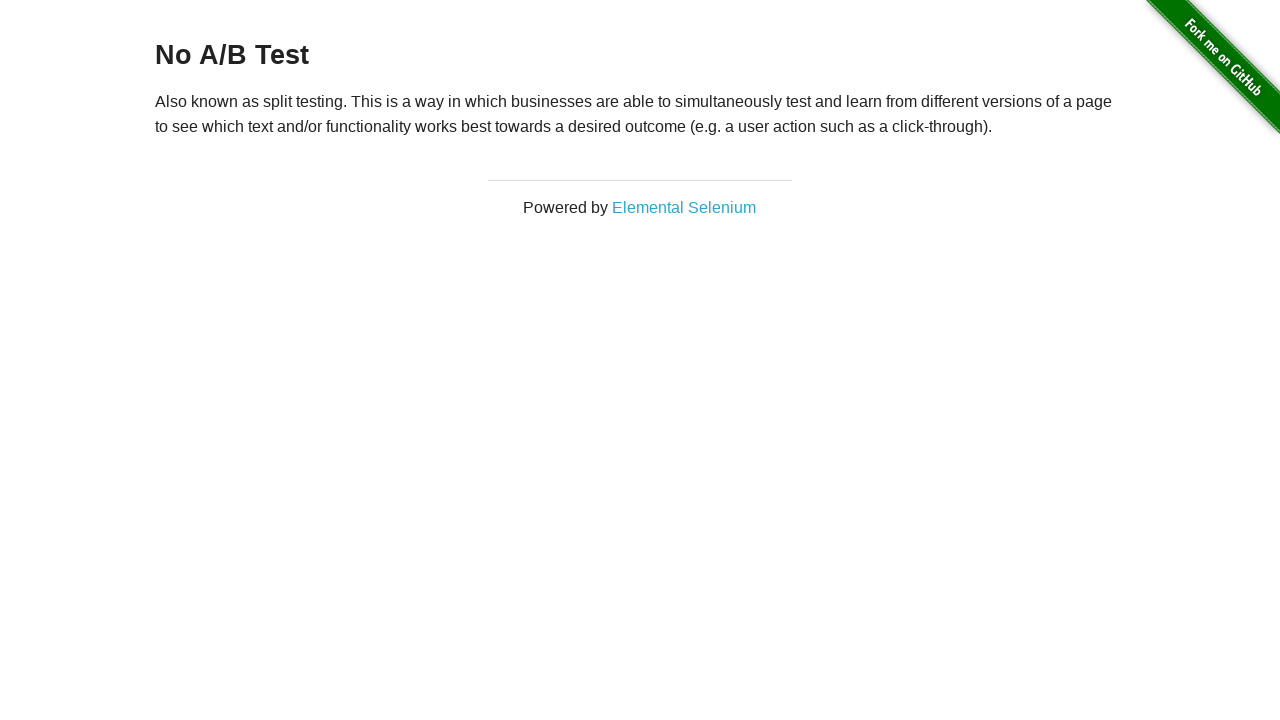

Verified heading text is 'No A/B Test' - opt-out successful
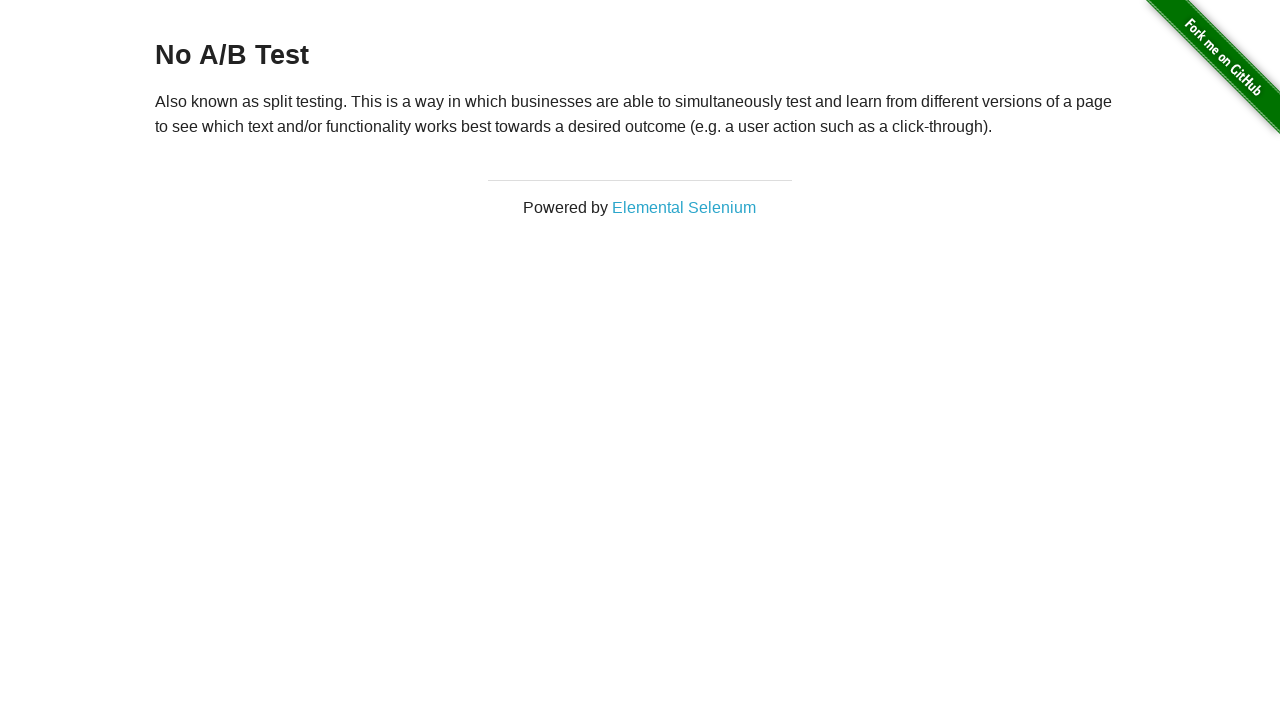

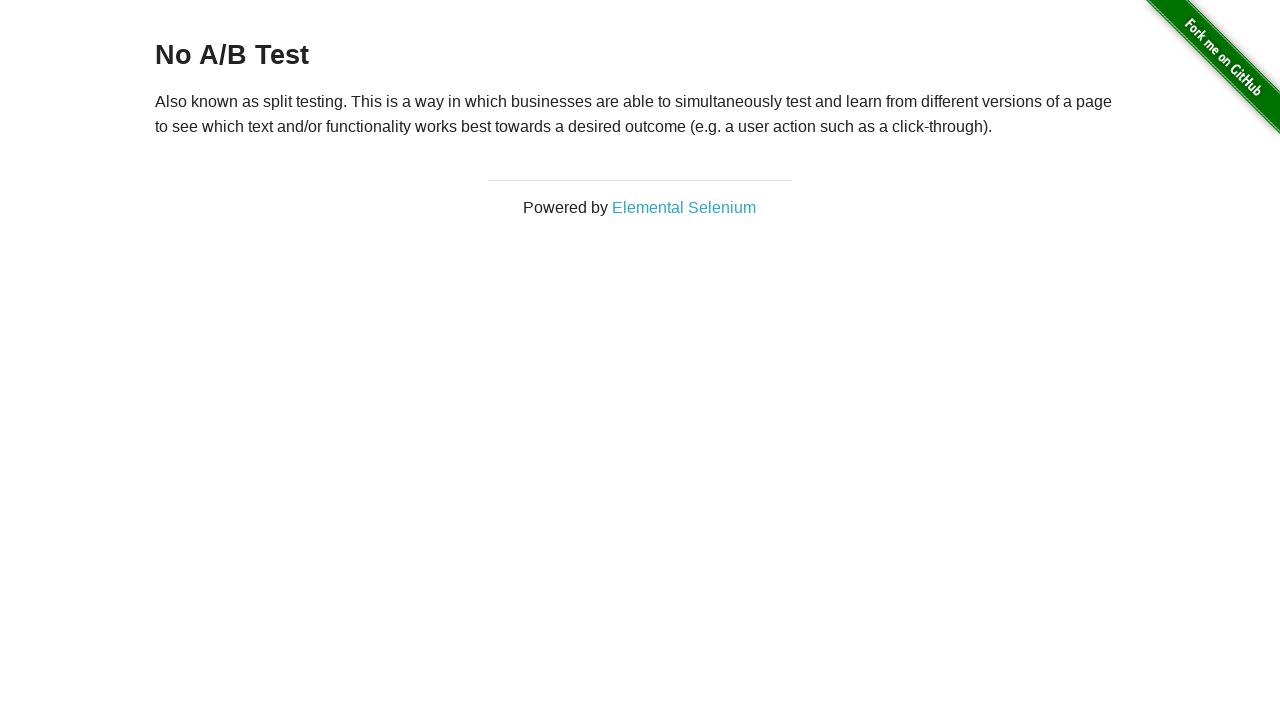